Tests dropdown selection by visible text, selecting Option 1 using its text label

Starting URL: https://the-internet.herokuapp.com/dropdown

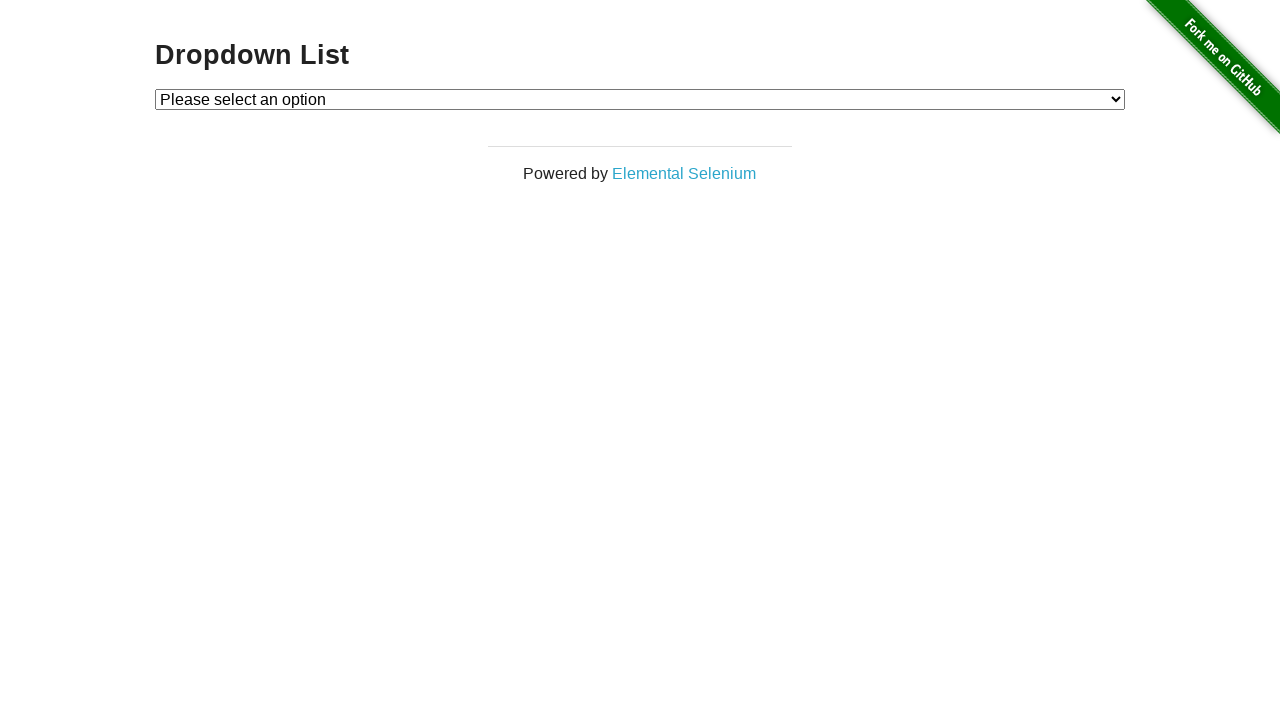

Located dropdown element with id 'dropdown'
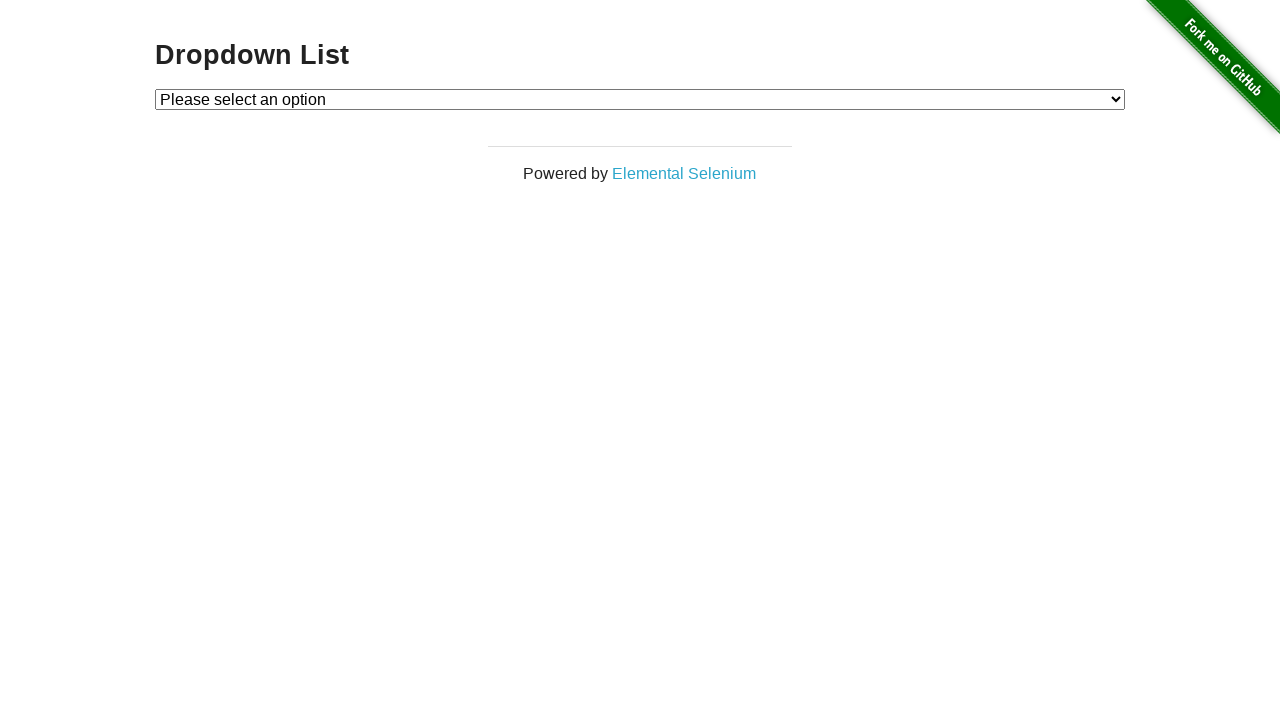

Selected 'Option 1' from dropdown by visible text on select#dropdown
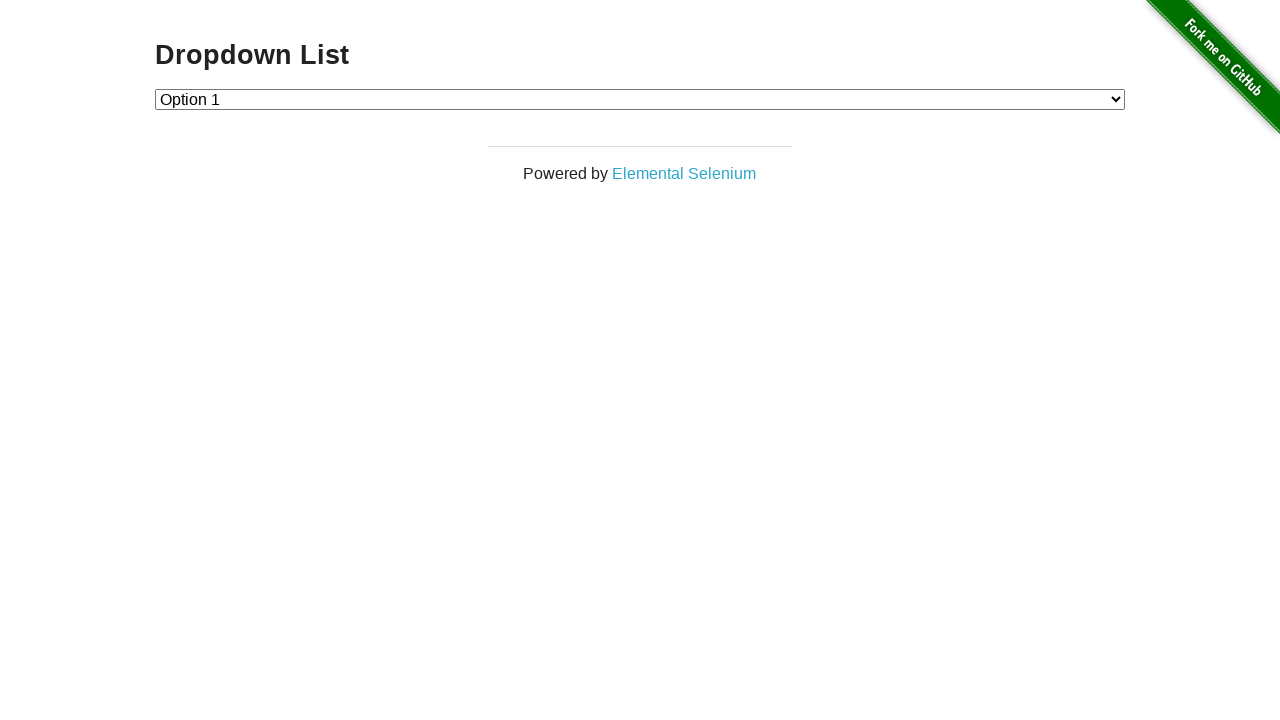

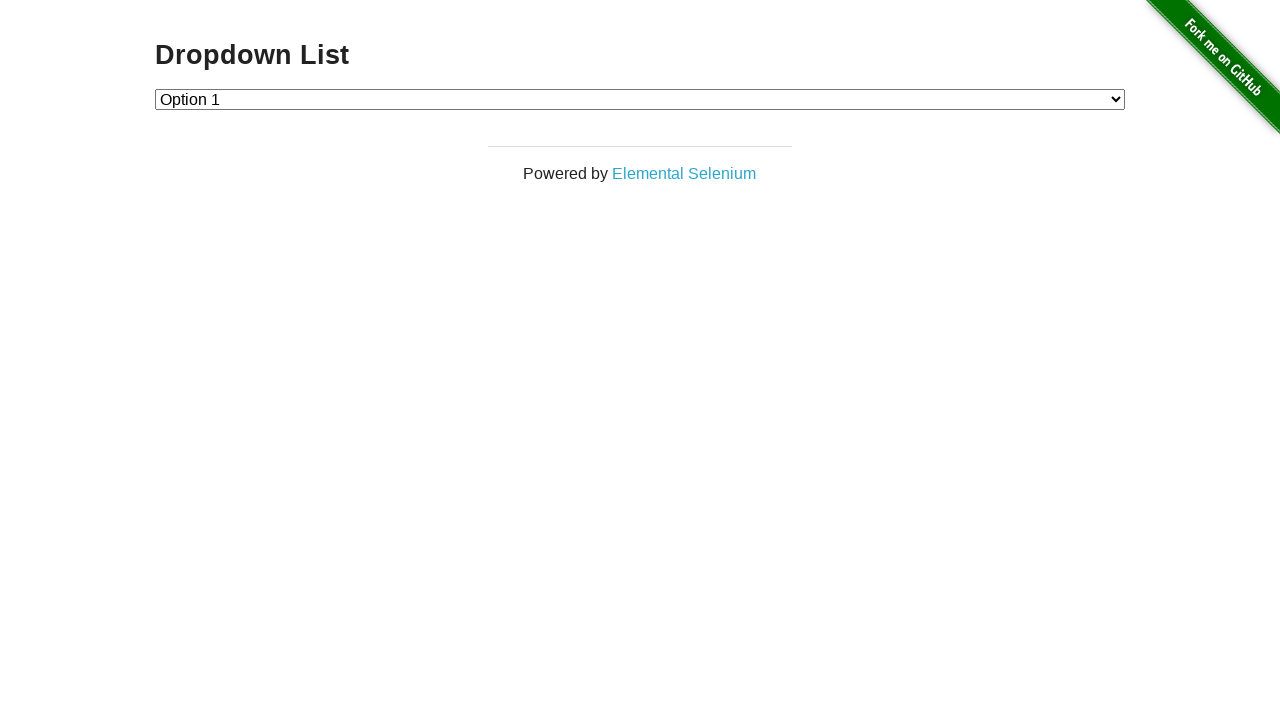